Verifies that the Login link is visible on the page

Starting URL: https://demoblaze.com/

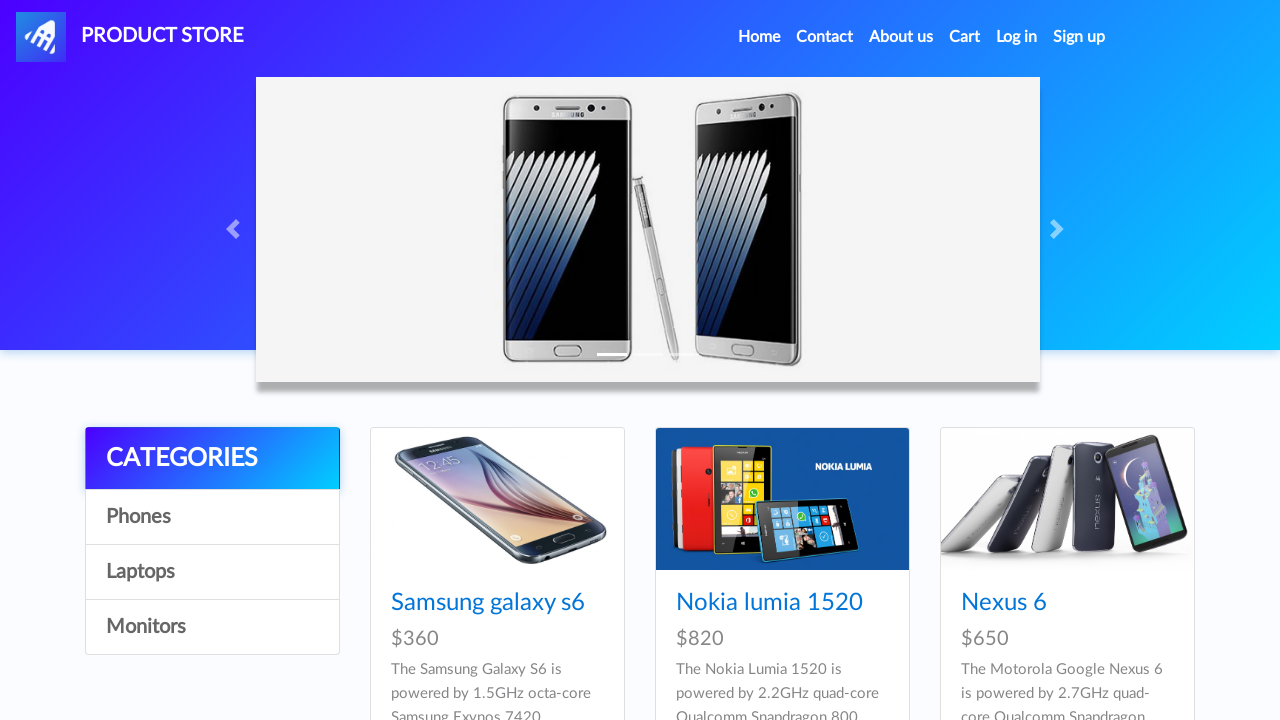

Login link became visible on the page
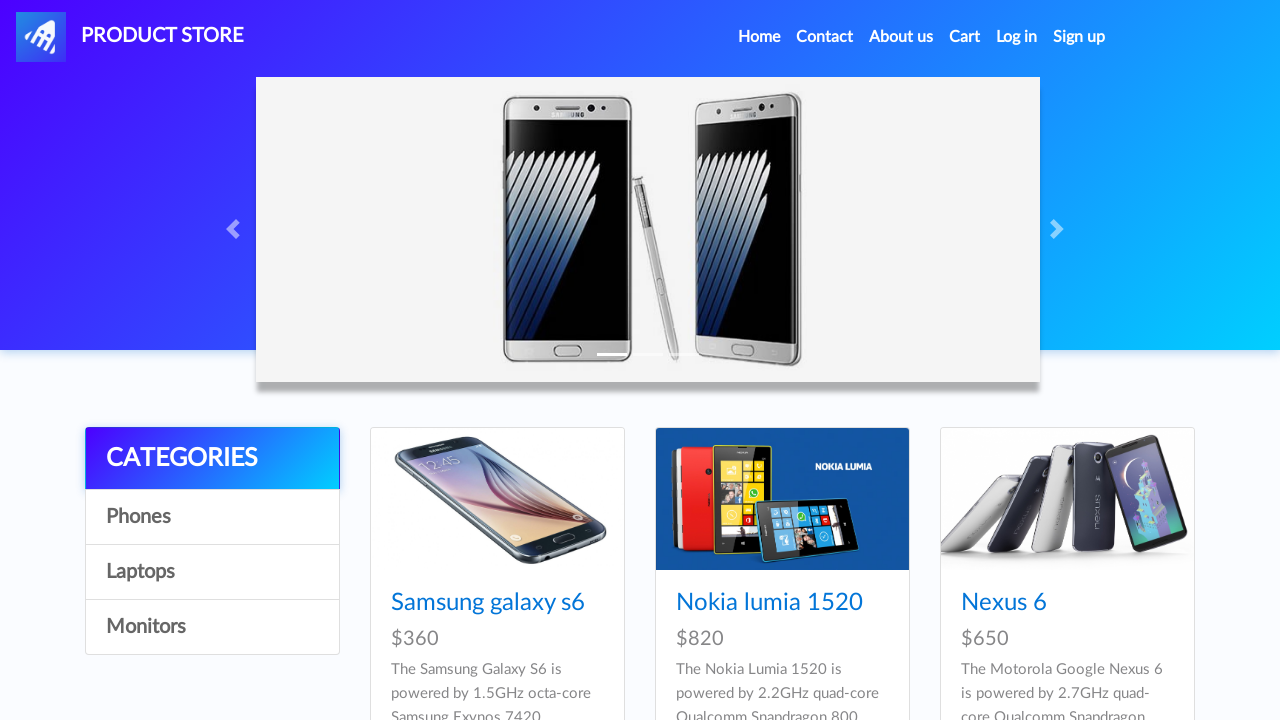

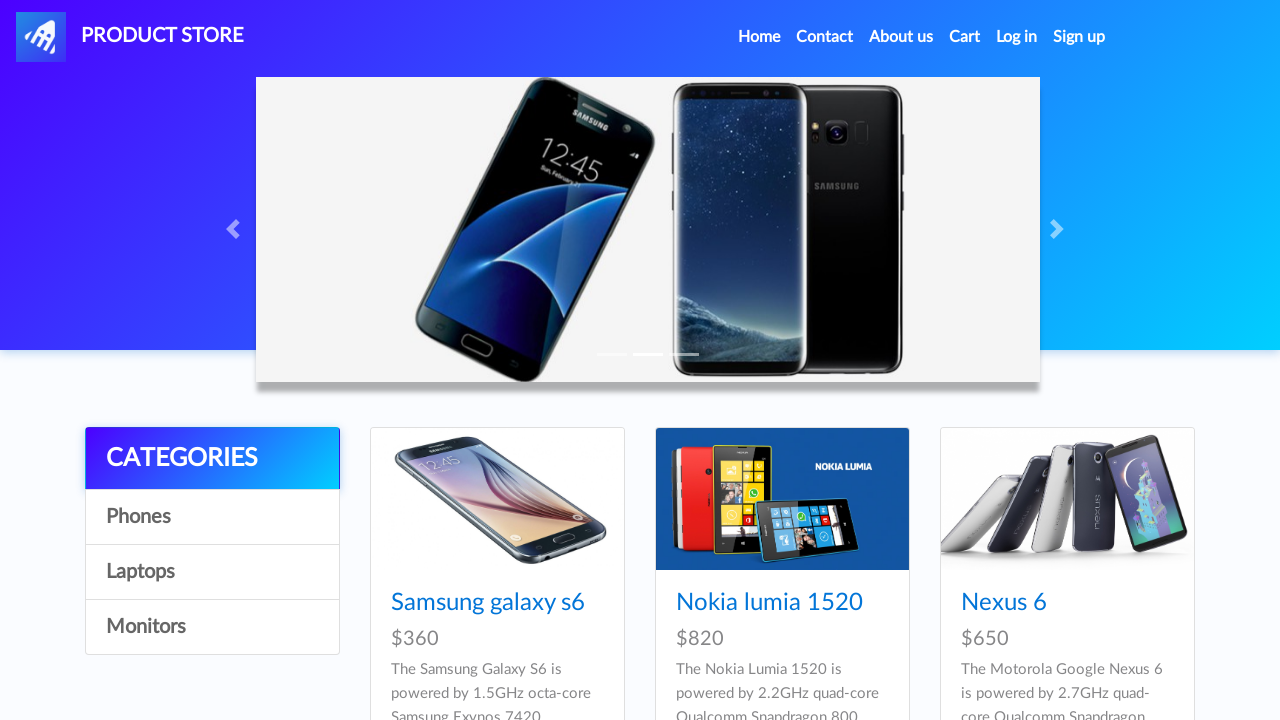